Tests sortable data tables by verifying table content and sorting by column name

Starting URL: https://the-internet.herokuapp.com/

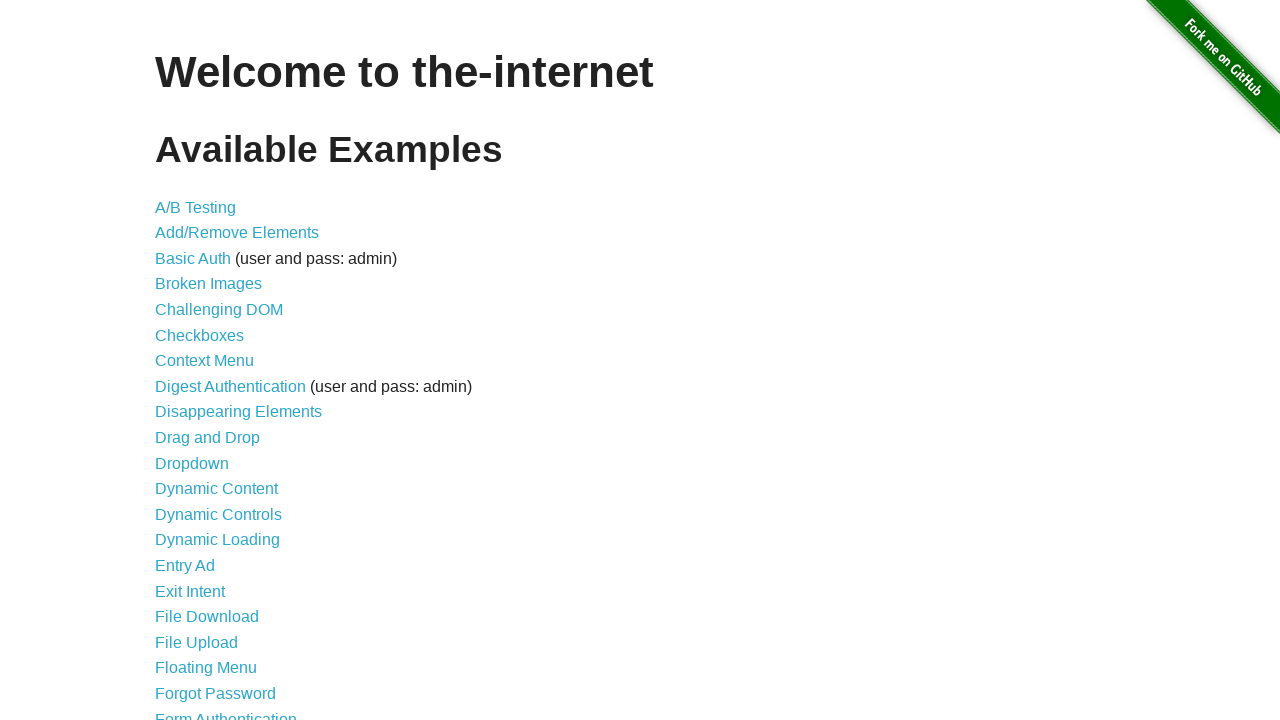

Clicked on Sortable Data Tables link at (230, 574) on a[href='/tables']
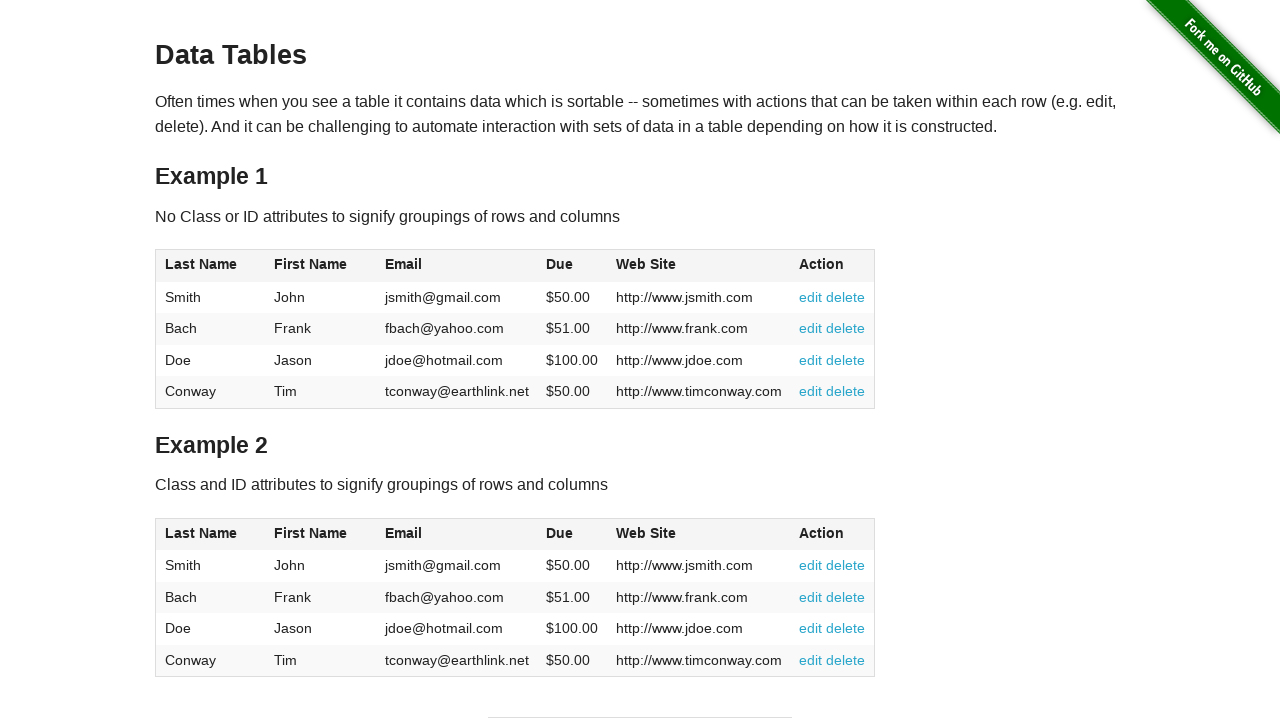

Tables page loaded with table1 visible
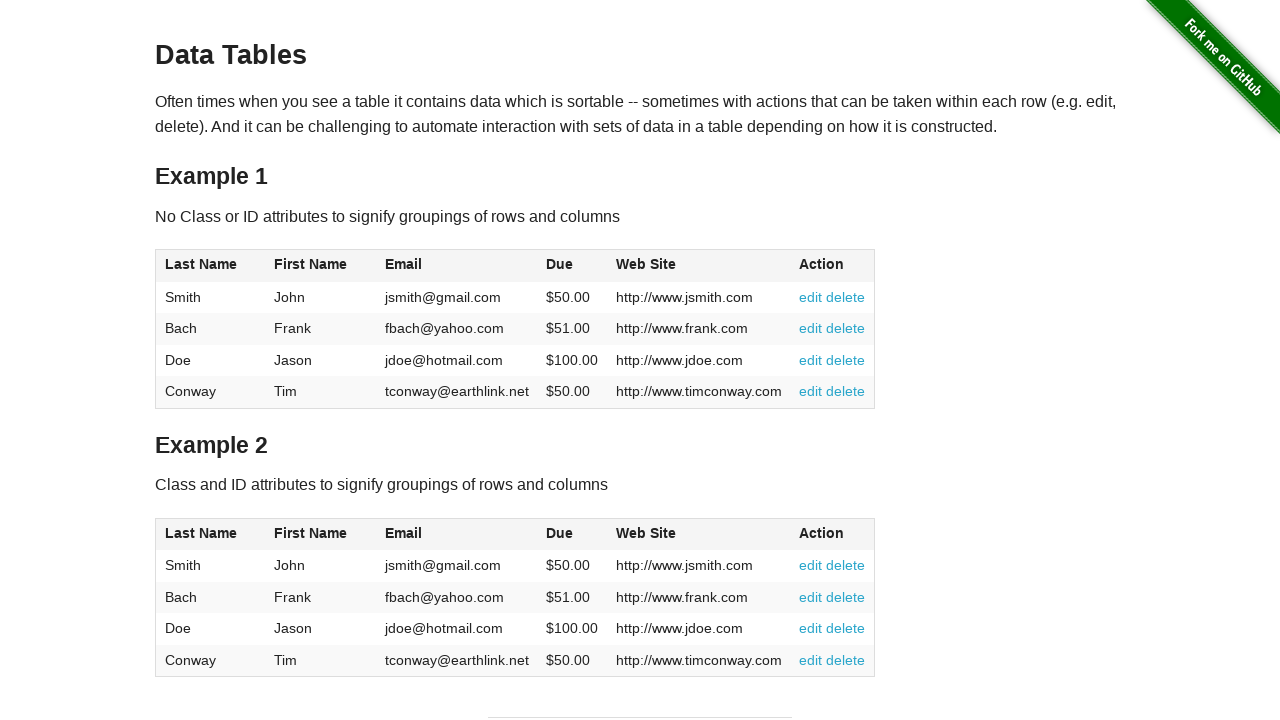

Verified Table 1 contains expected website 'http://www.jdoe.com'
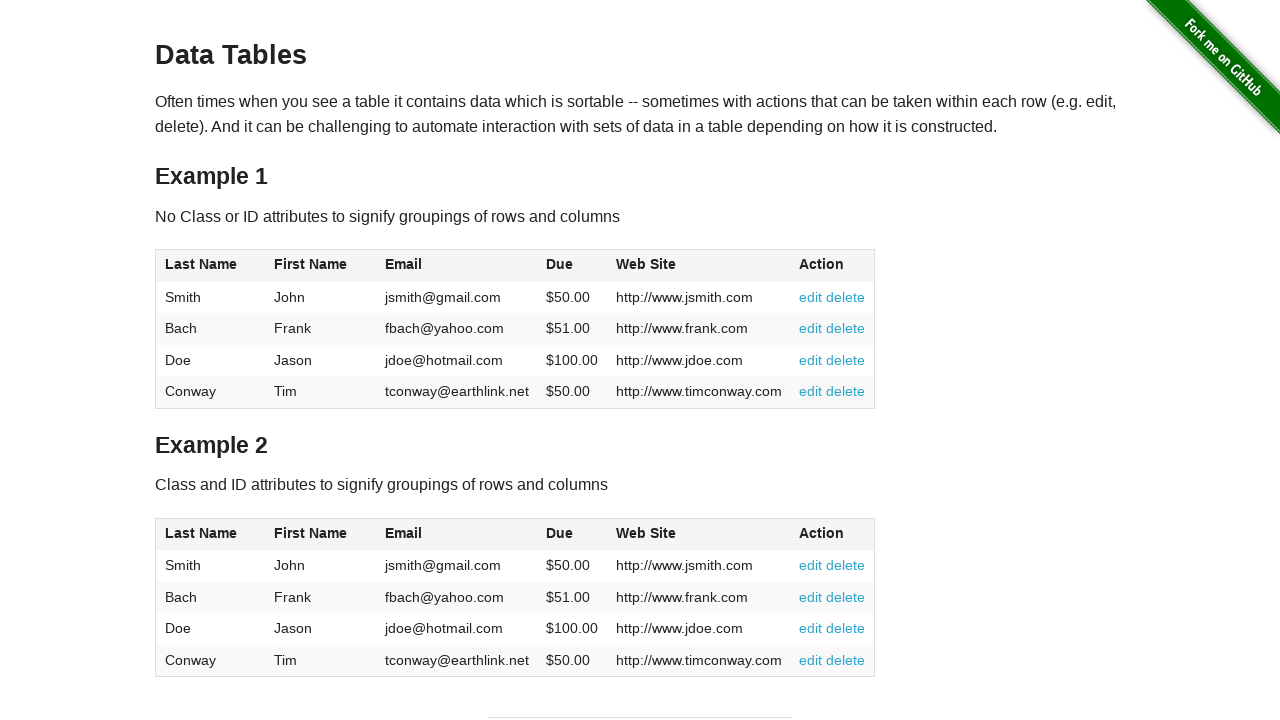

Clicked Last Name column header in Table 2 to sort at (210, 534) on #table2 thead th:has-text('Last Name')
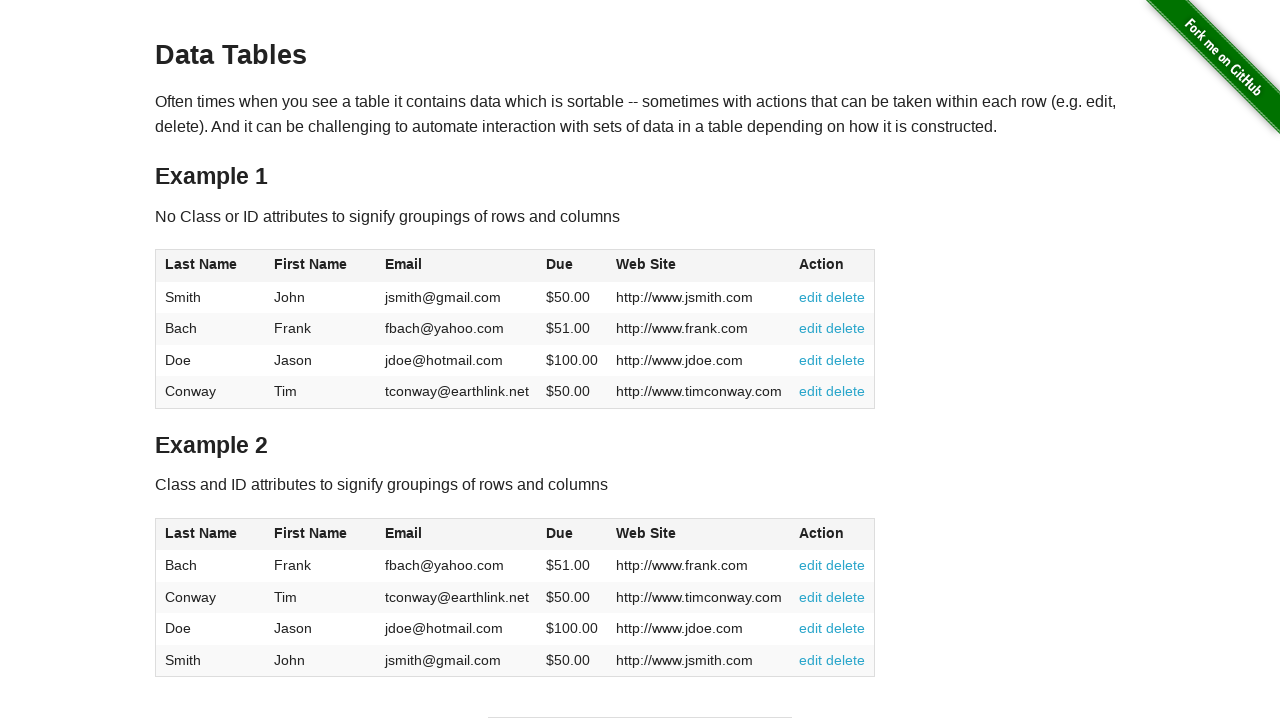

Verified Bach is the first last name after sorting by Last Name column
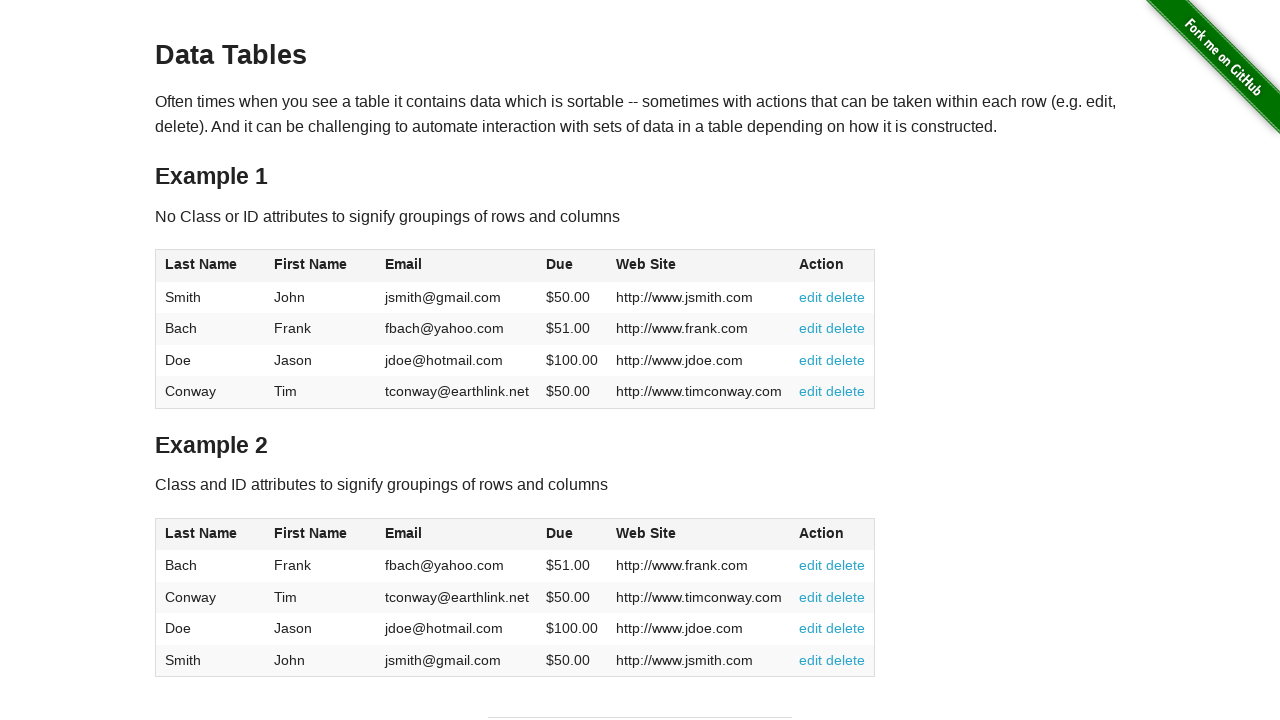

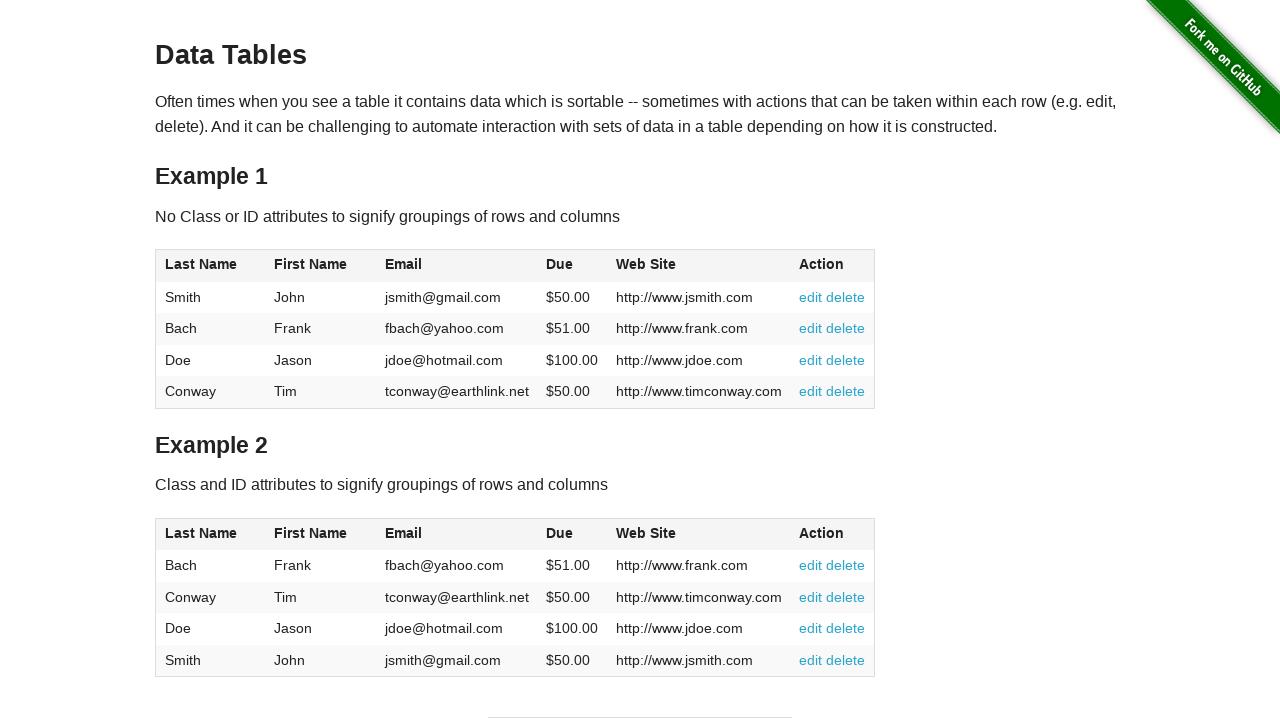